Tests application behavior when network requests containing "GetBook" are blocked/failed by intercepting and aborting matching requests, then navigating to the library section.

Starting URL: https://rahulshettyacademy.com/angularAppdemo/

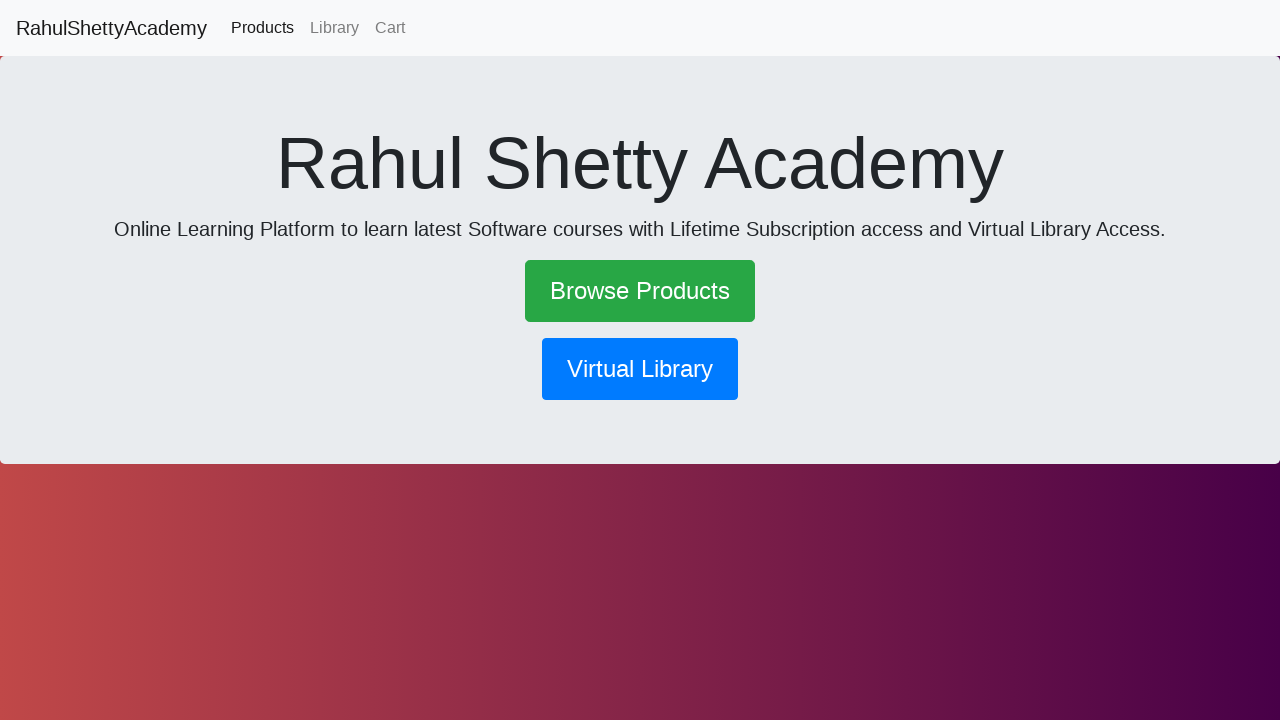

Set up route interception to abort requests containing 'GetBook'
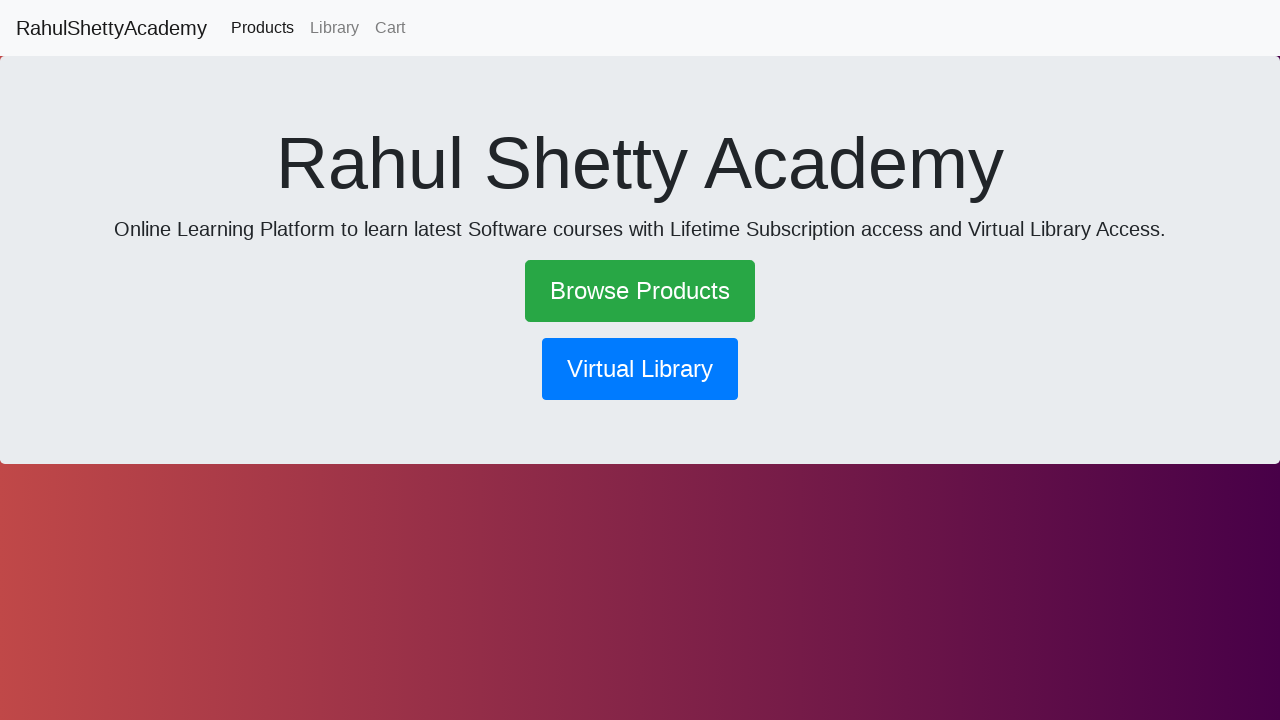

Clicked library button to trigger GetBook API call at (640, 369) on button[routerlink*='library']
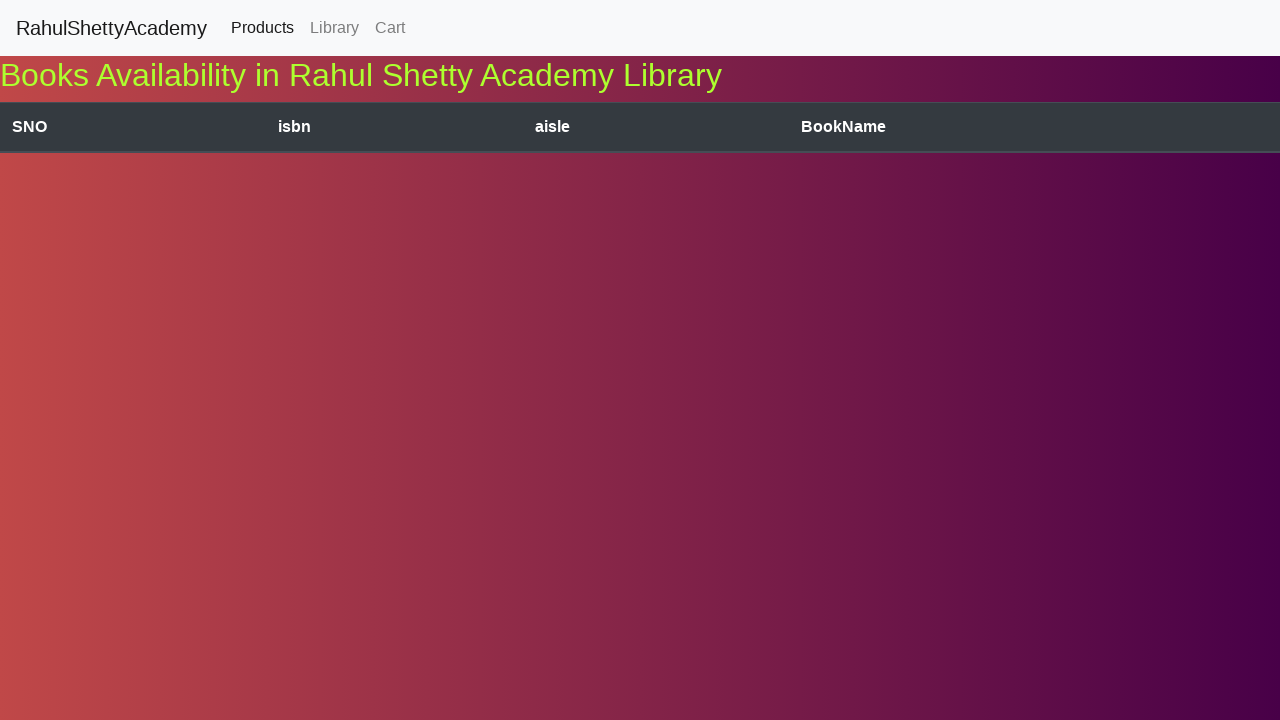

Waited 3 seconds for page to attempt loading with blocked GetBook requests
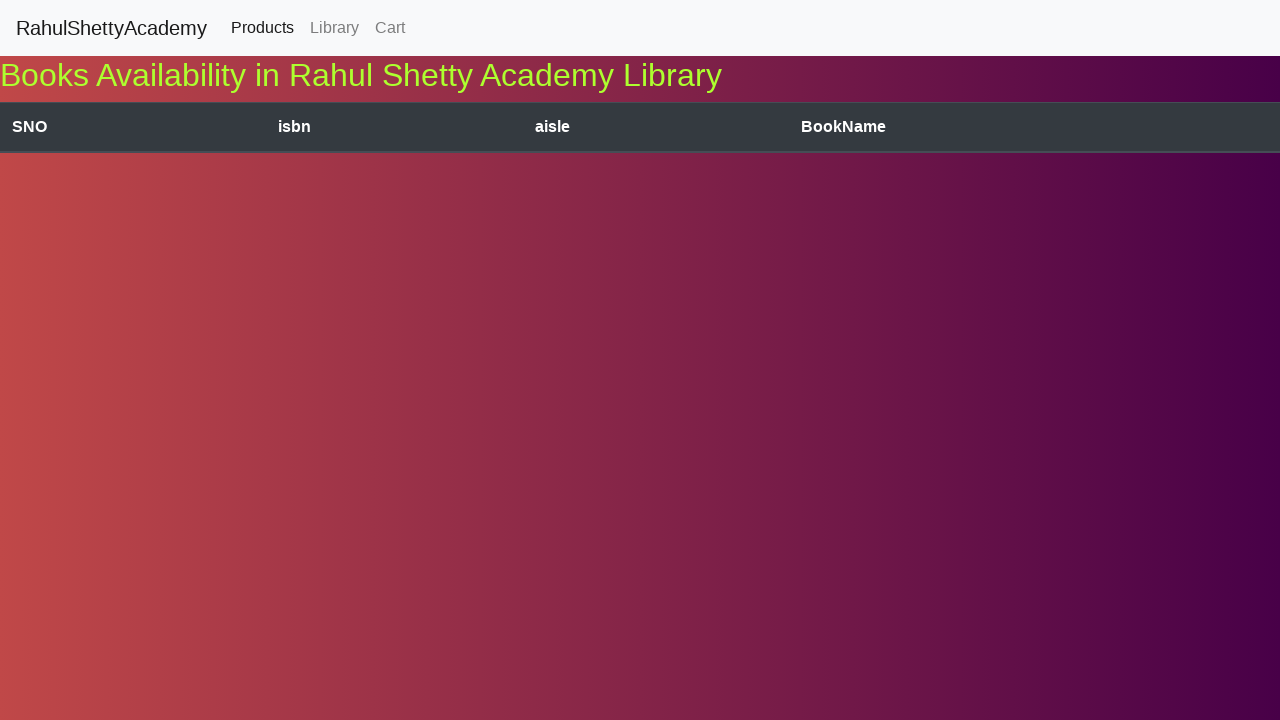

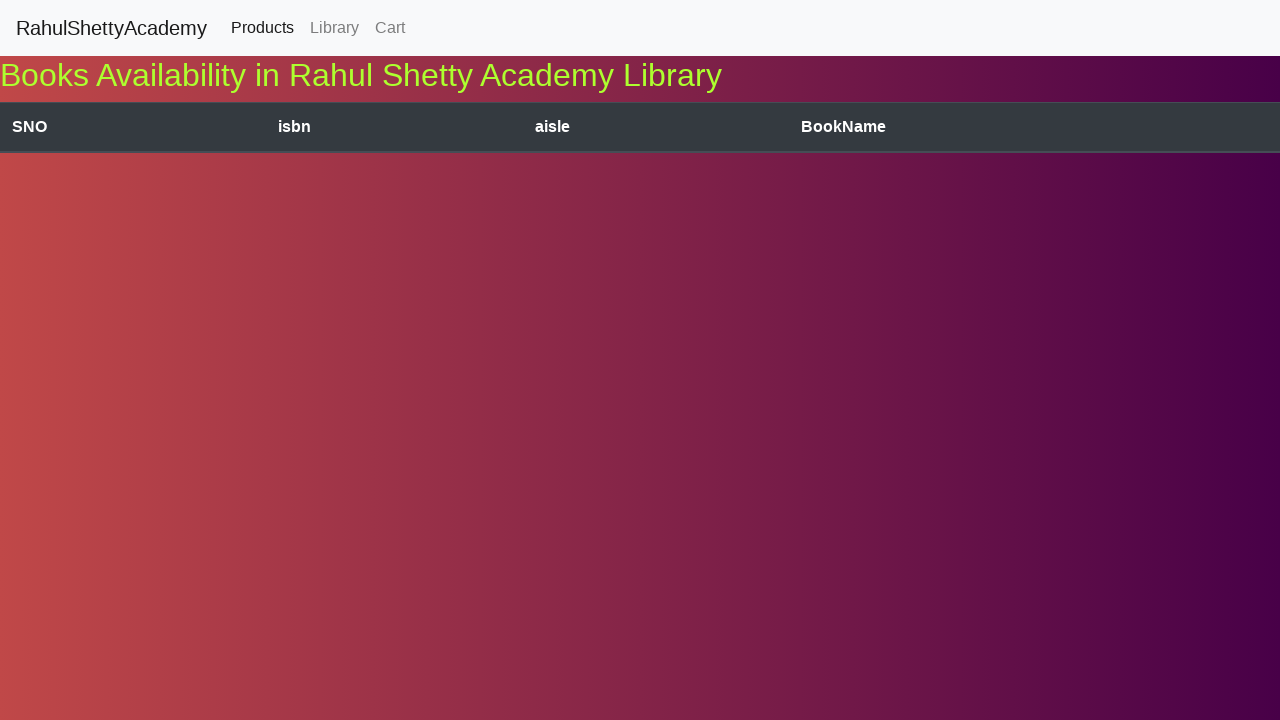